Navigates through Universidad de Almería website to find the Computer Science degree program and verifies the "Modelado y Diseño del Software 2" course exists in the course listing.

Starting URL: https://www.ual.es/

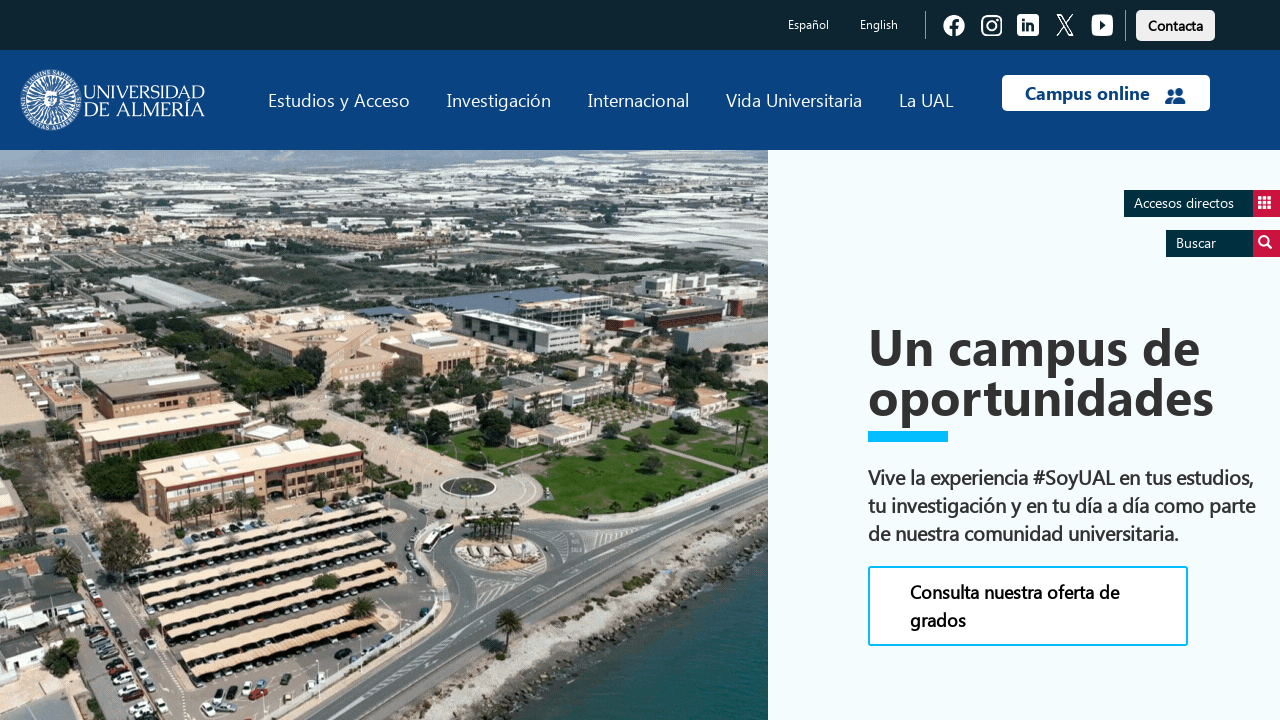

Clicked on 'Estudios' link at (339, 100) on text=Estudios
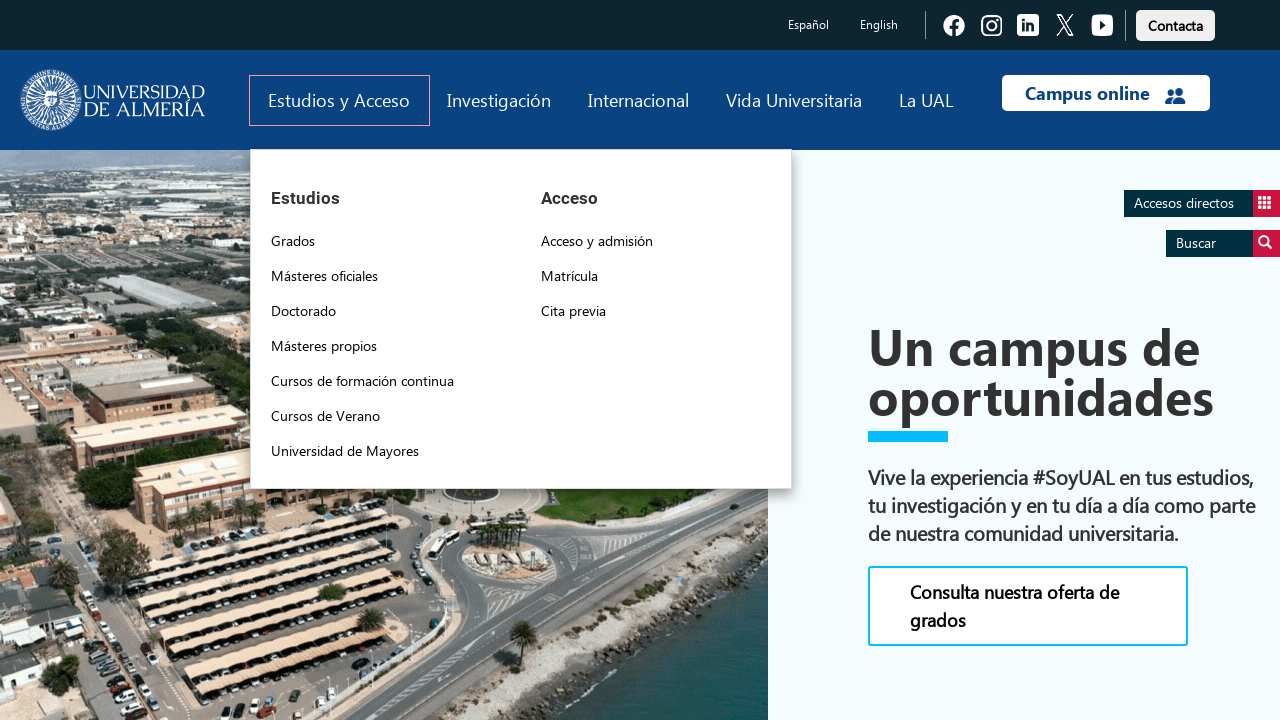

Clicked on 'Grados' link at (293, 241) on text=Grados
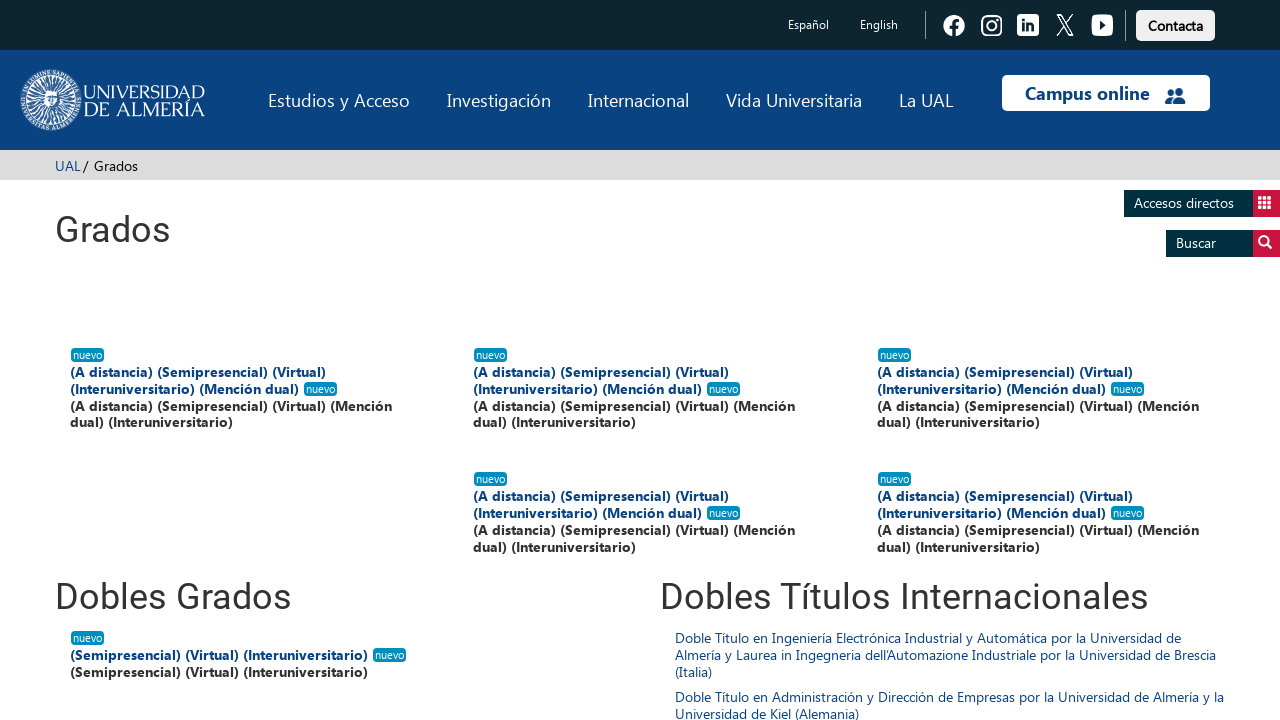

Computer Science degree program loaded
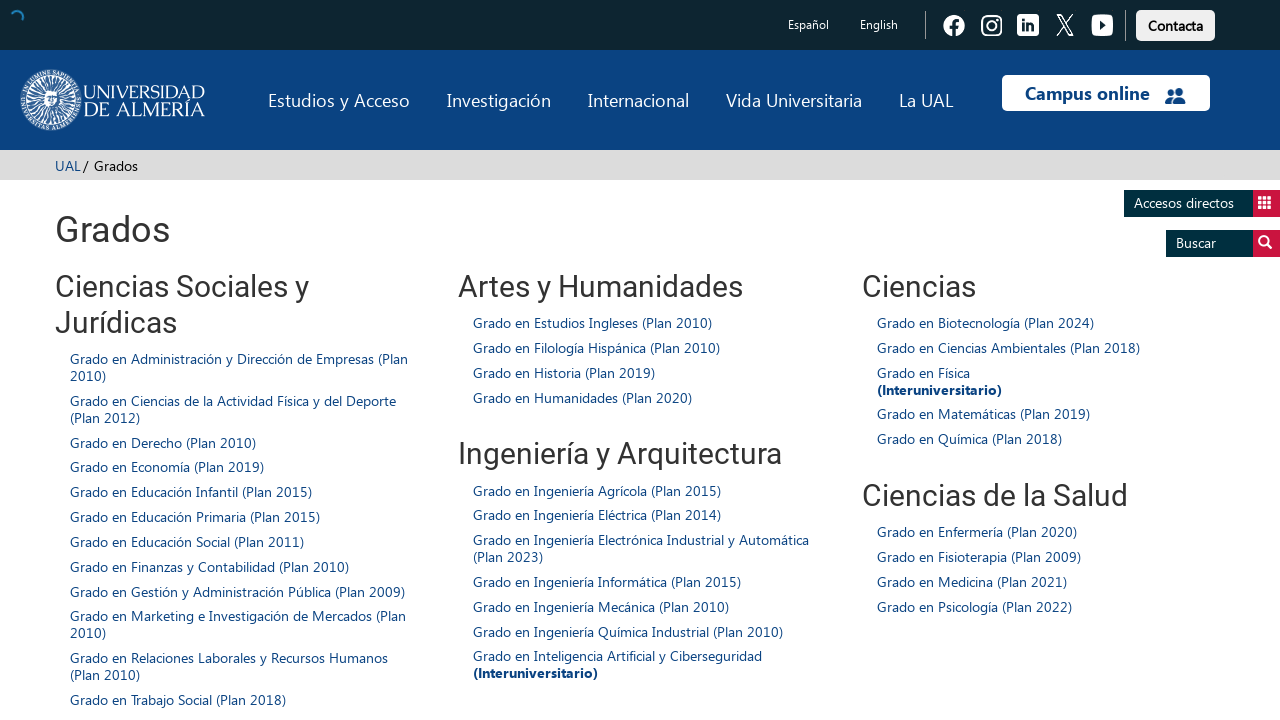

Clicked on 'Grado en Ingeniería Informática (Plan 2015)' degree program at (607, 581) on xpath=//span[contains(.,'Grado en Ingeniería Informática (Plan 2015)')]
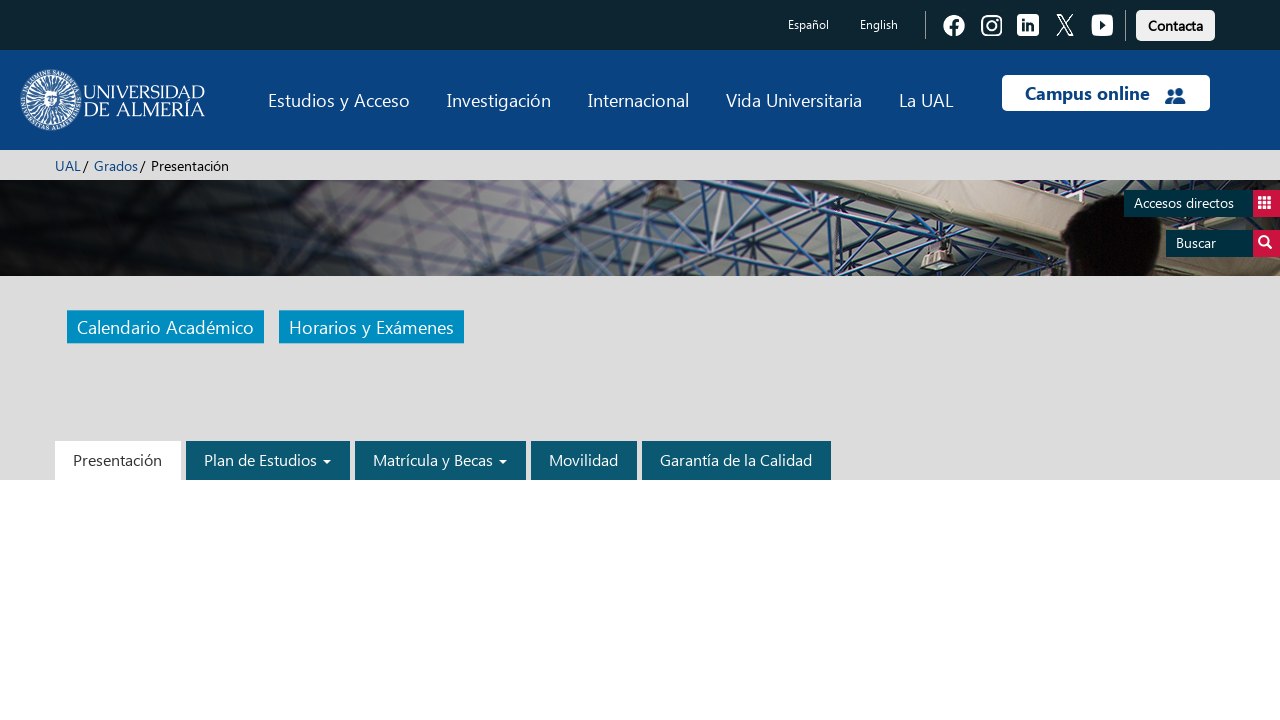

Clicked on 'Plan de Estudios' link at (268, 460) on text=Plan de Estudios
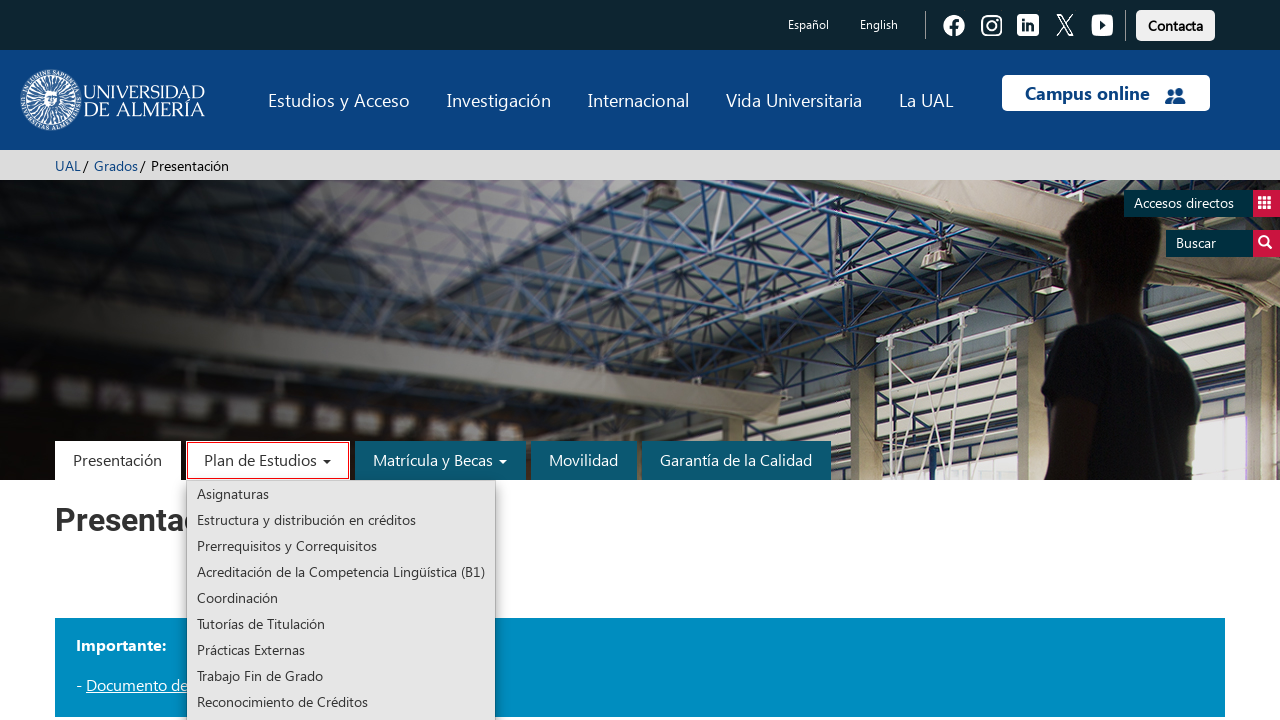

Clicked on 'Asignaturas' link at (341, 494) on text=Asignaturas
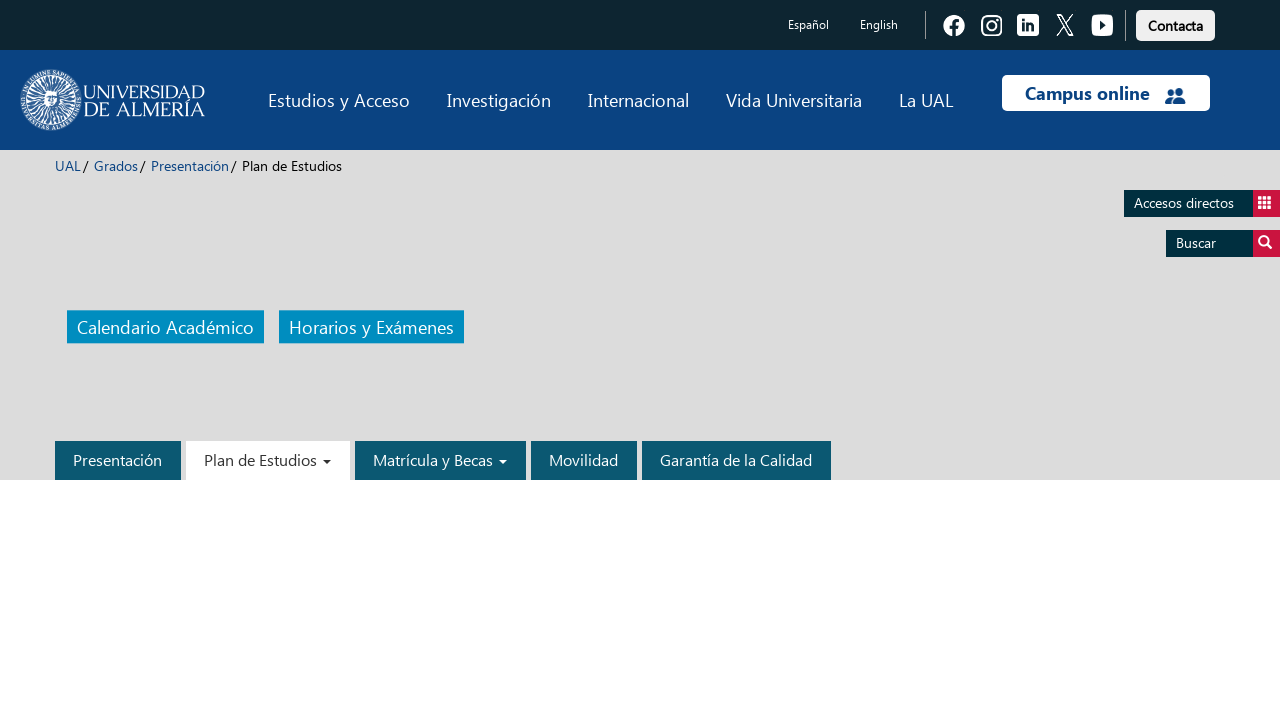

Verified 'Modelado y Diseño del Software 2' course exists in the course listing
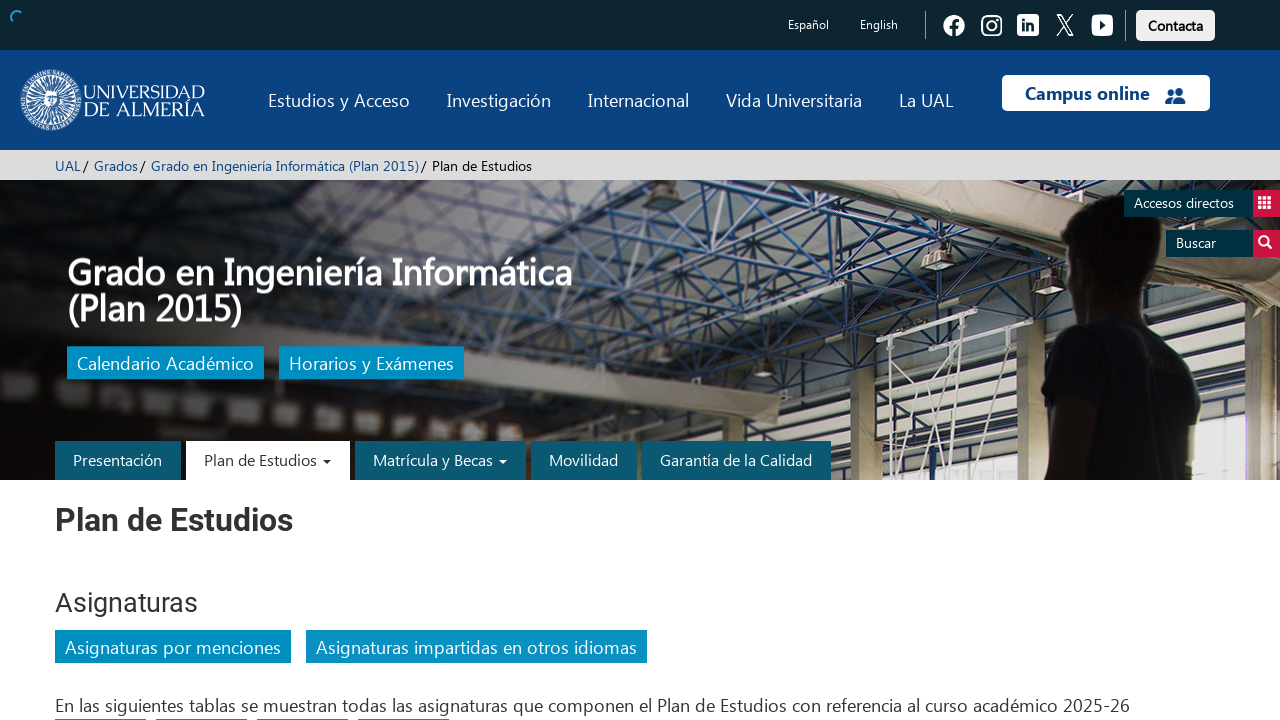

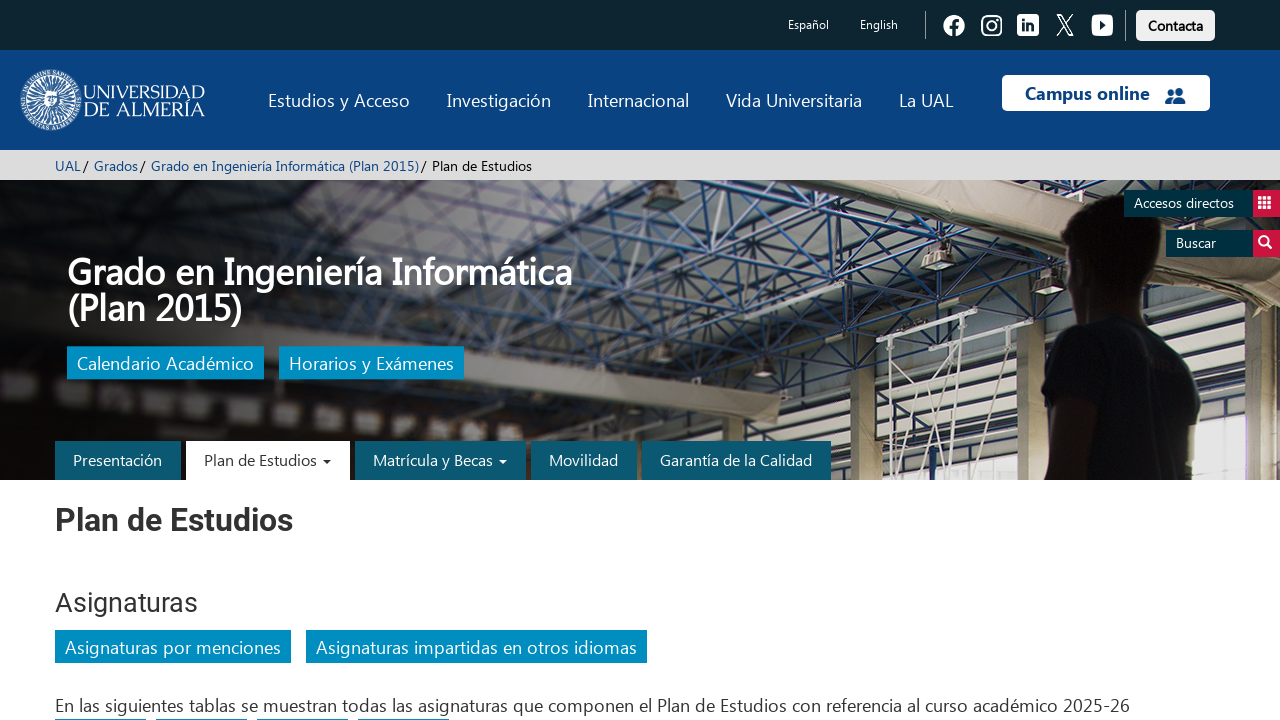